Tests that entering a valid number between 50 and 100 with a non-integer square root calculates and displays the result correctly

Starting URL: https://kristinek.github.io/site/tasks/enter_a_number

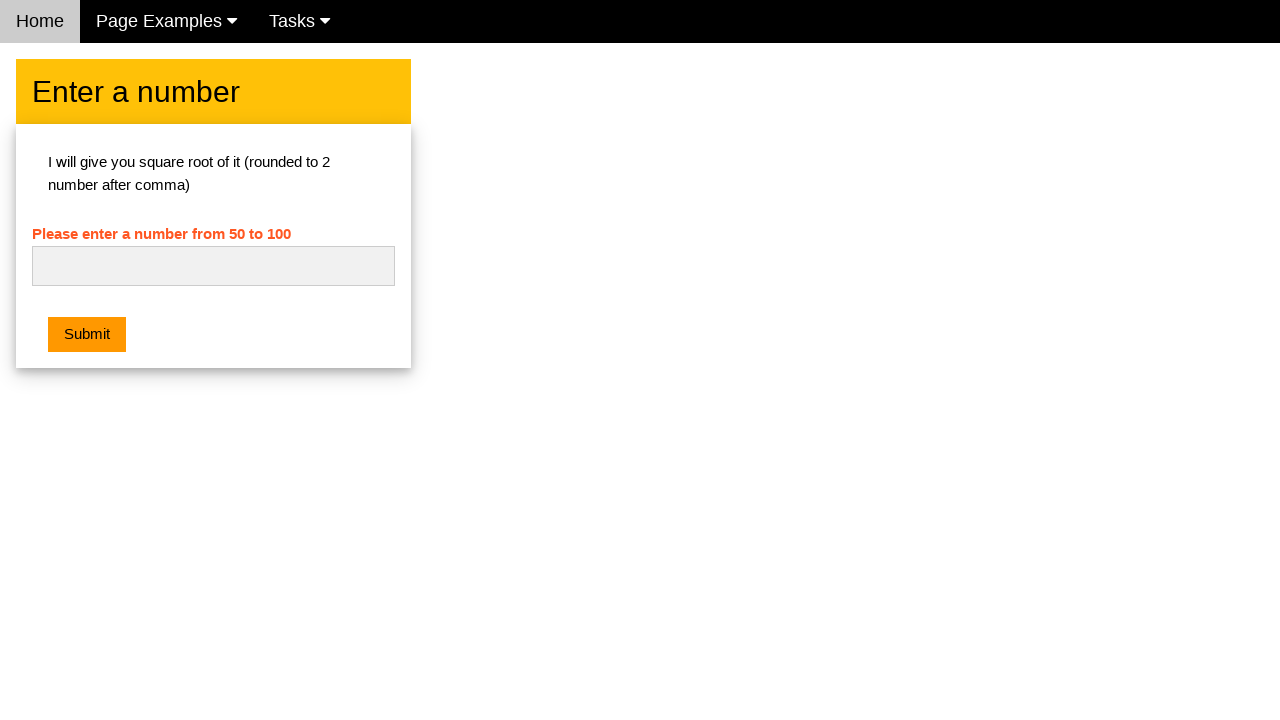

Filled number input field with '75' on #numb
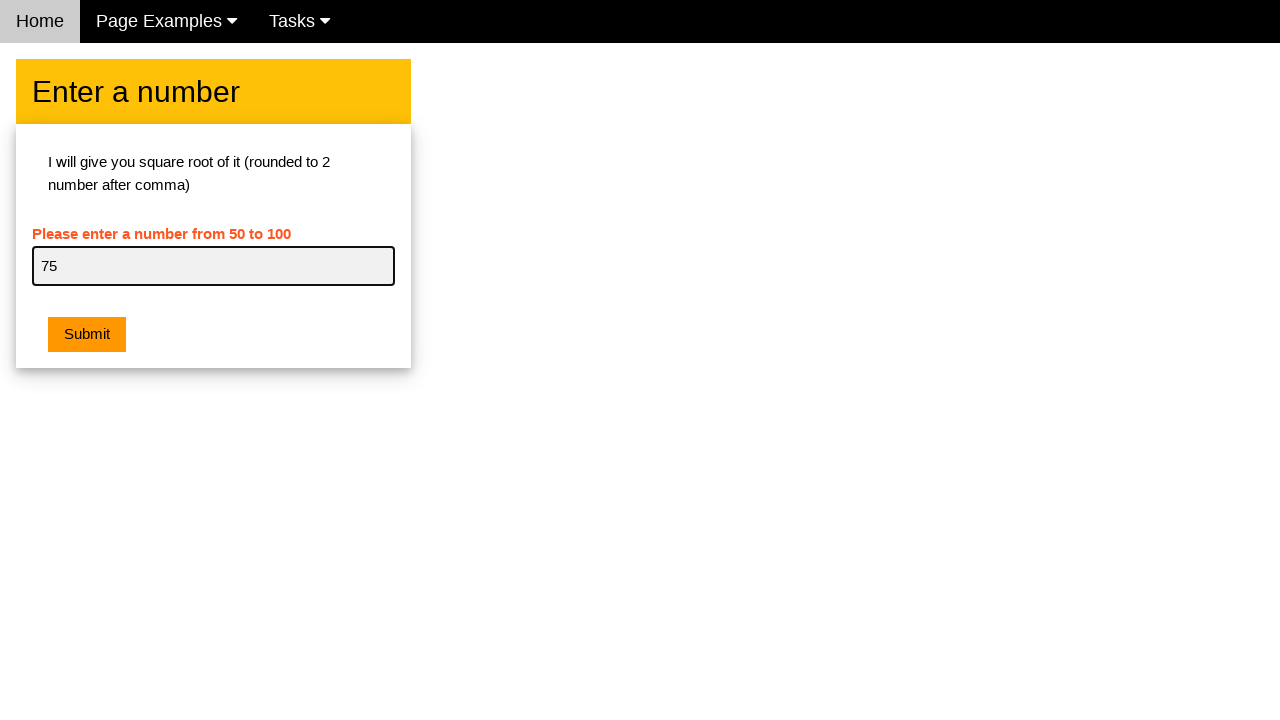

Clicked submit button to calculate square root at (87, 335) on .w3-btn
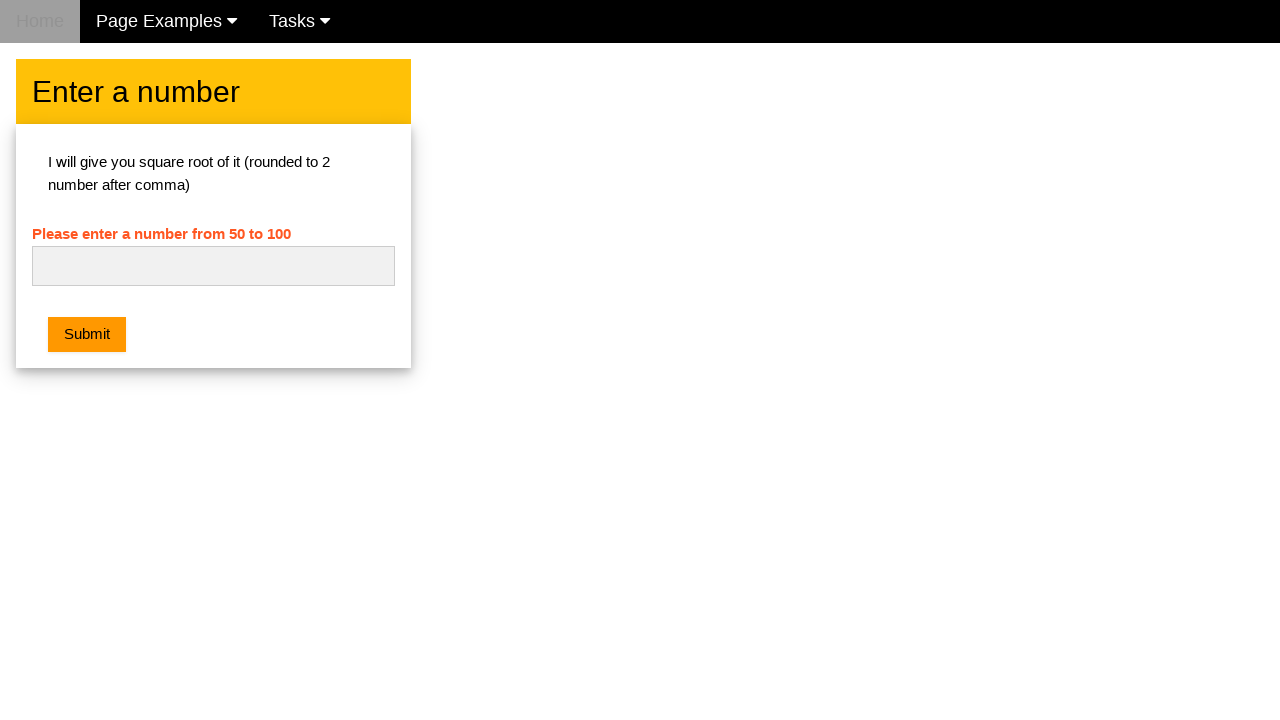

Set up dialog handler to accept alert
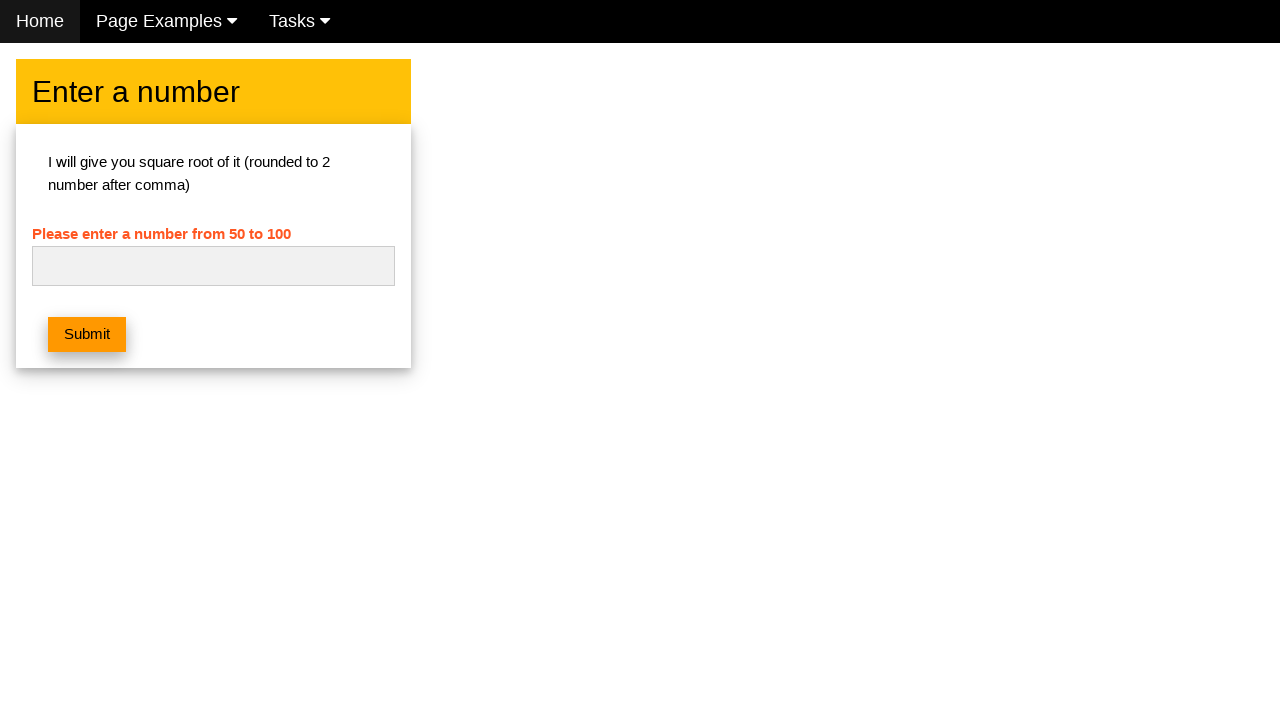

Waited 500ms for alert to be processed
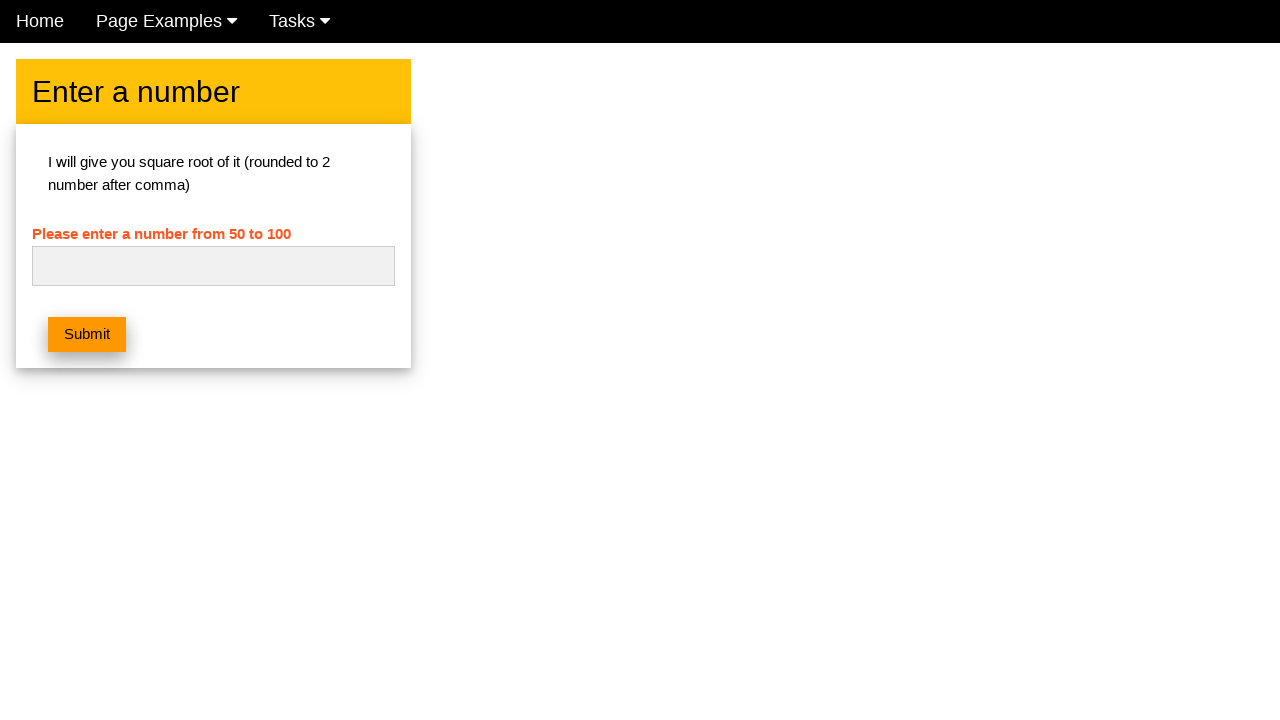

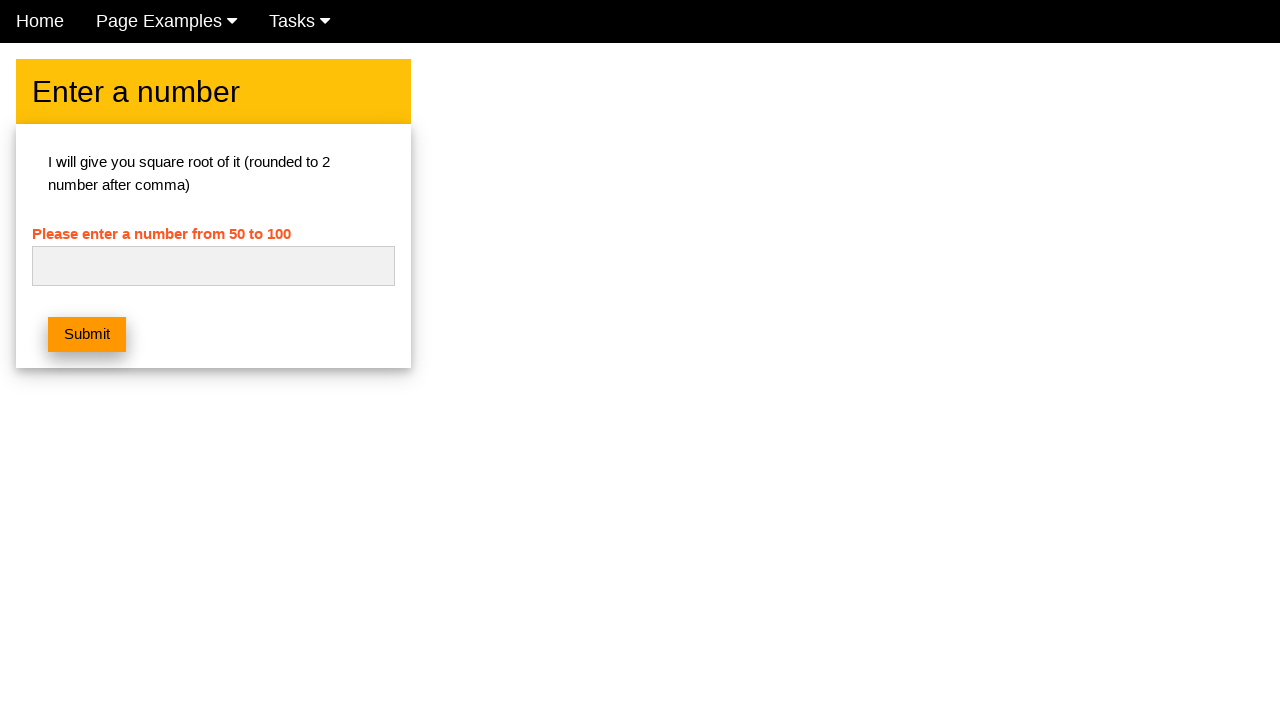